Tests hover interaction by hovering over a user avatar image and then clicking the "View profile" link that appears

Starting URL: https://the-internet.herokuapp.com/hovers

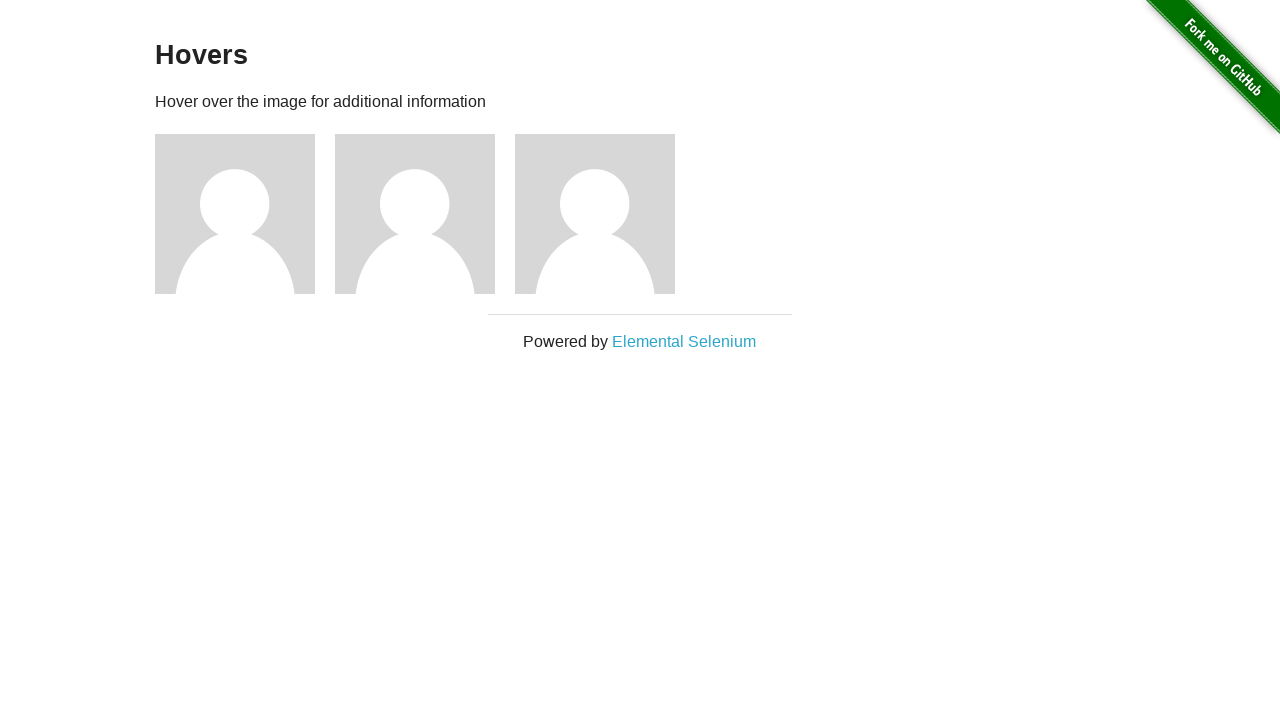

Navigated to hovers page
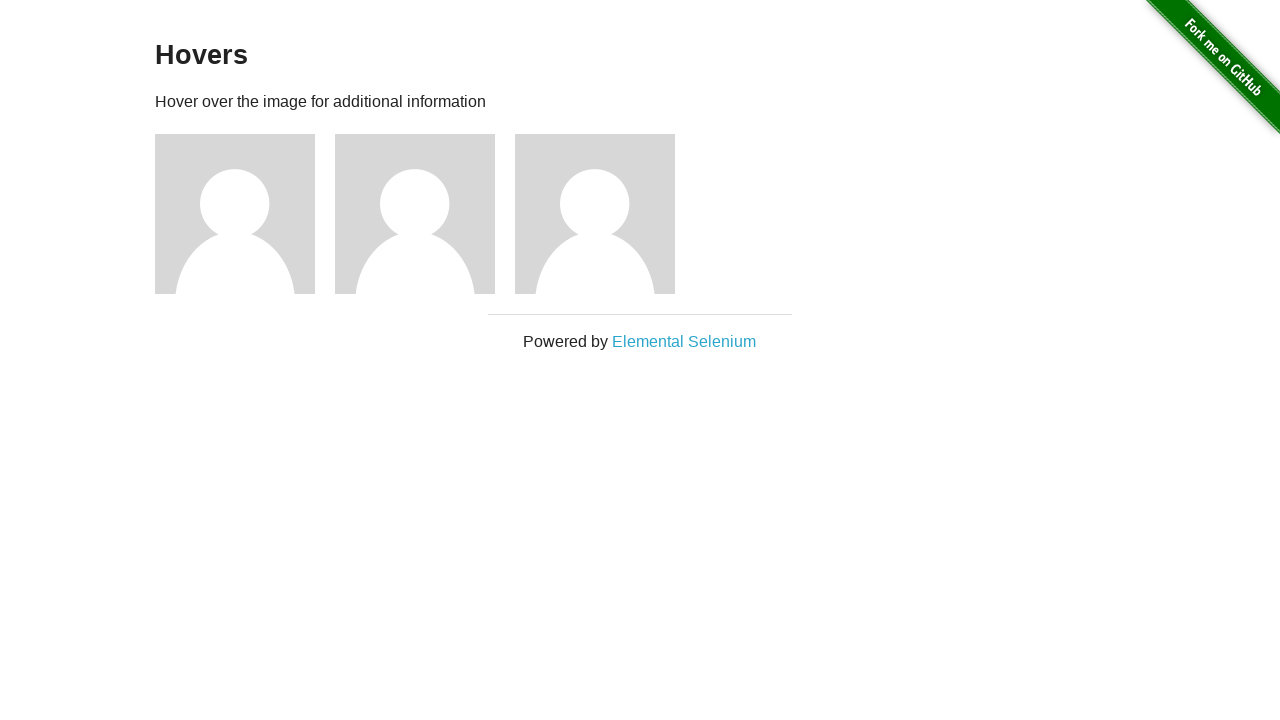

Hovered over the first user avatar image at (235, 214) on xpath=//img[@alt='User Avatar']
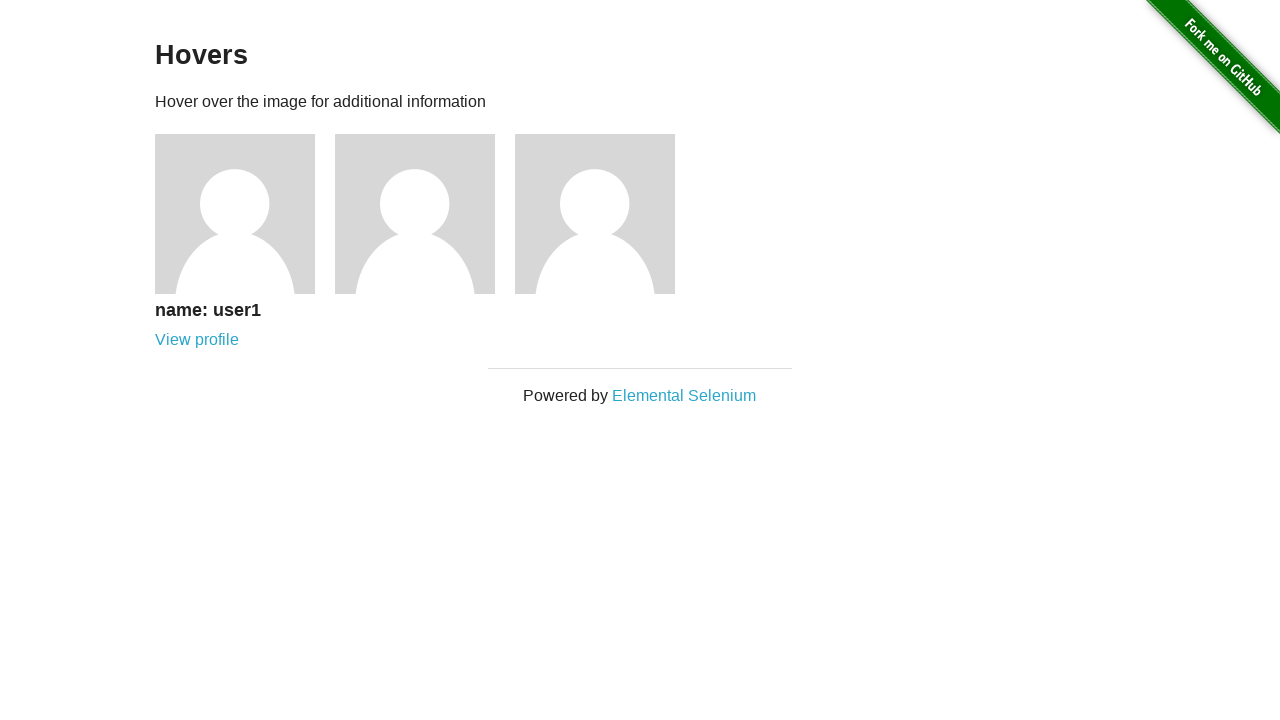

Clicked the 'View profile' link that appeared on hover at (197, 340) on text=View profile
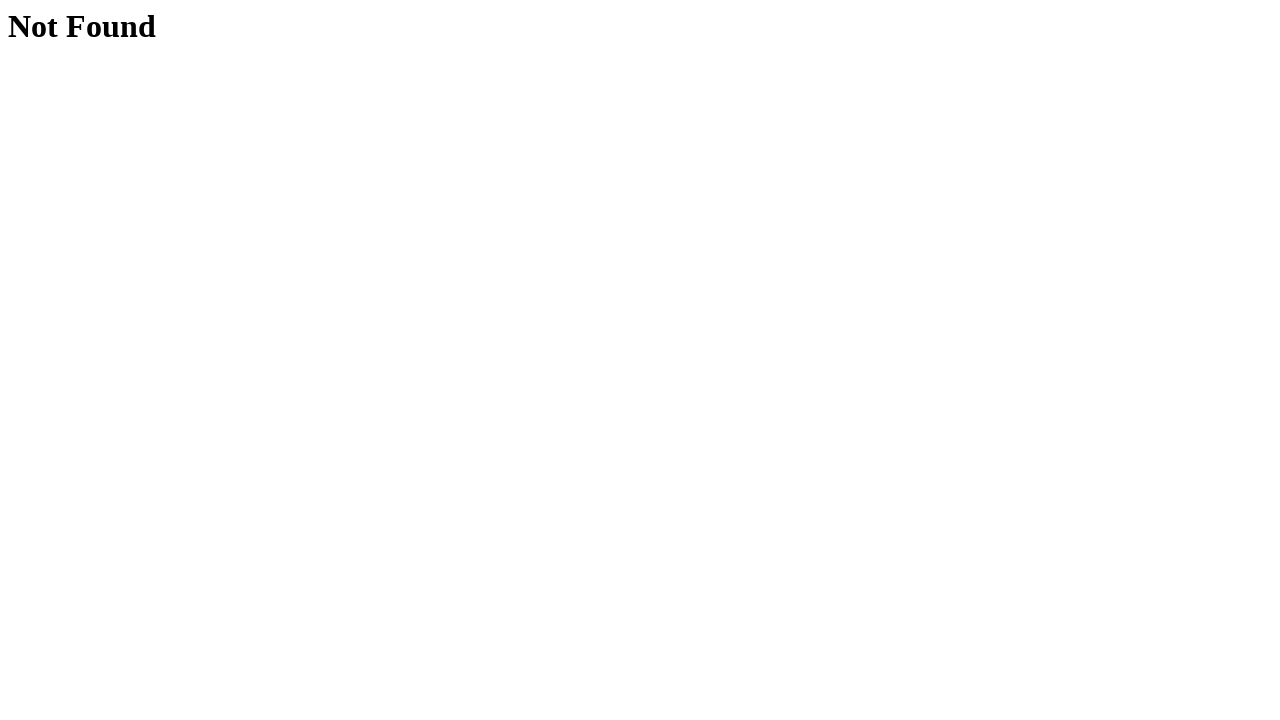

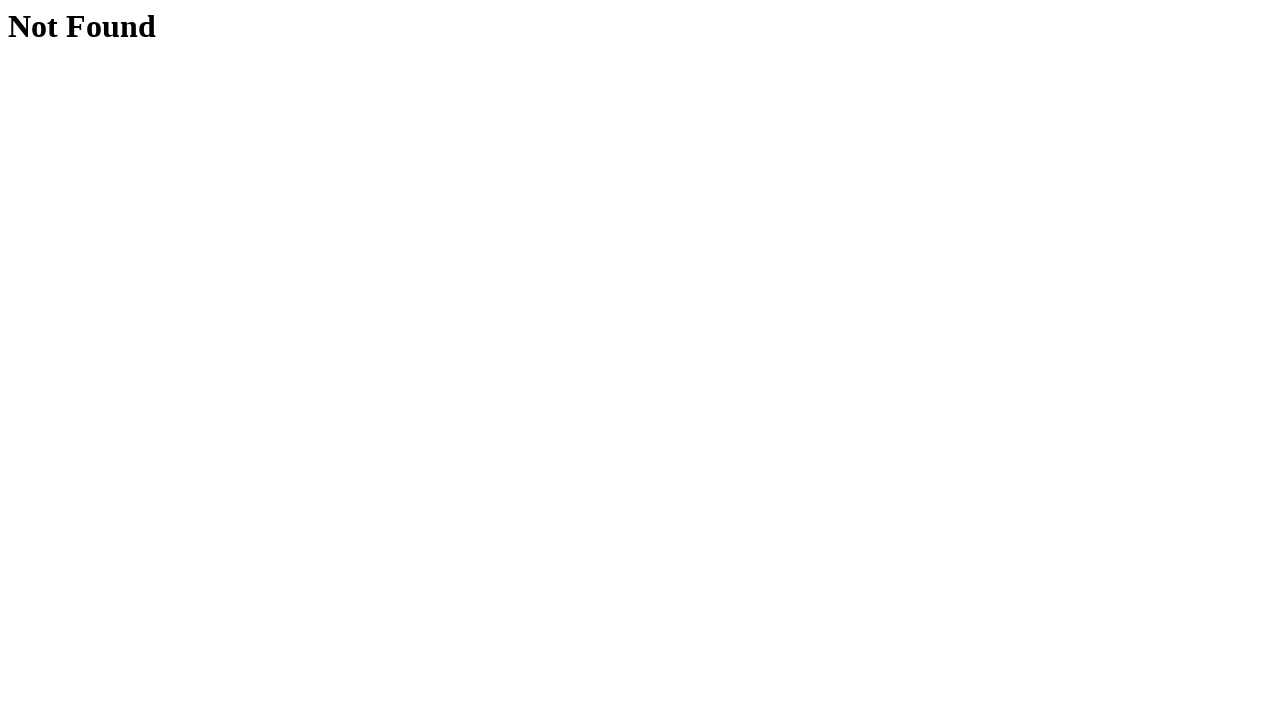